Tests the practice form on DemoQA by filling in personal details including name, gender, phone, hobbies, and address, then submitting and verifying the confirmation modal

Starting URL: https://demoqa.com/automation-practice-form

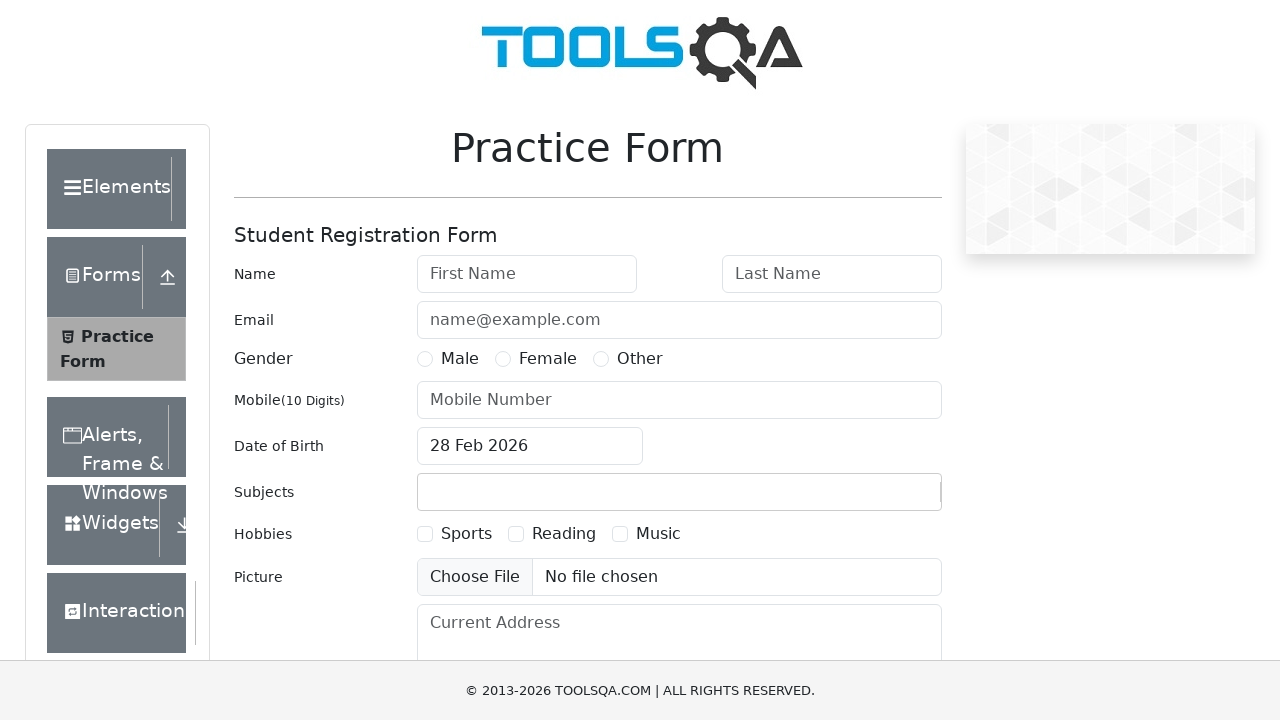

Filled first name field with 'Yevgeniya' on #firstName
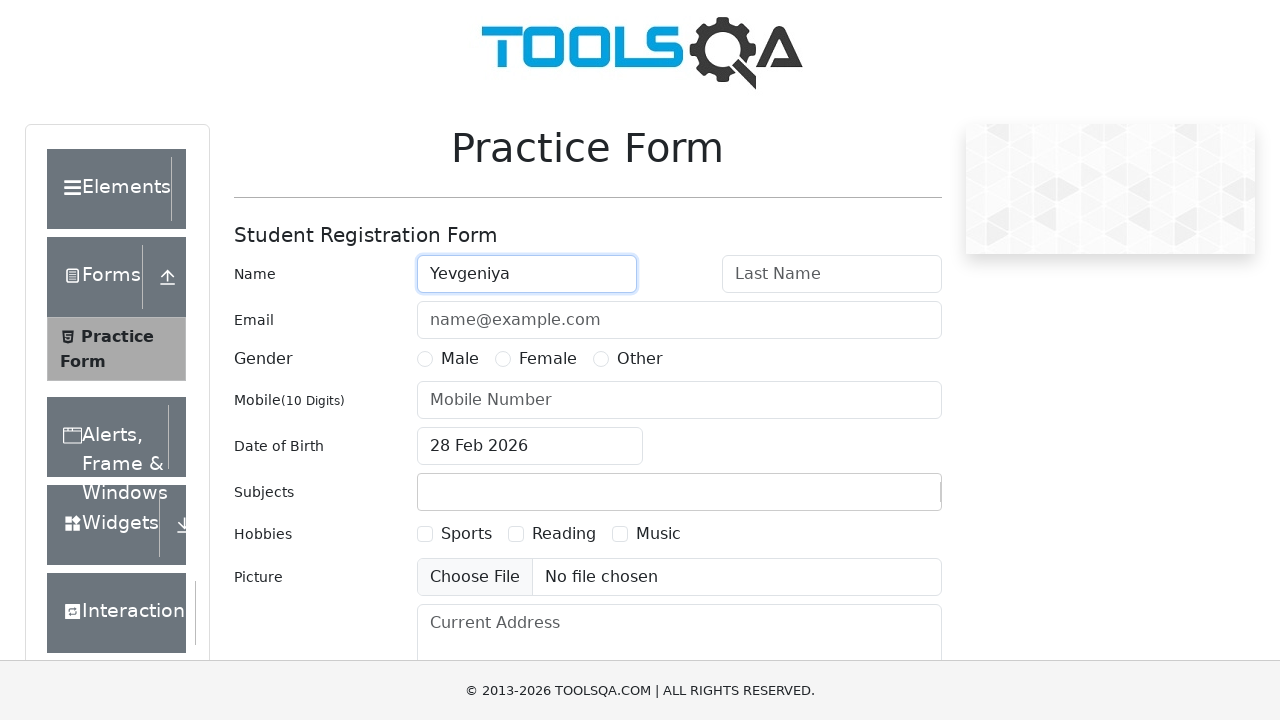

Filled last name field with 'Rudenko' on #lastName
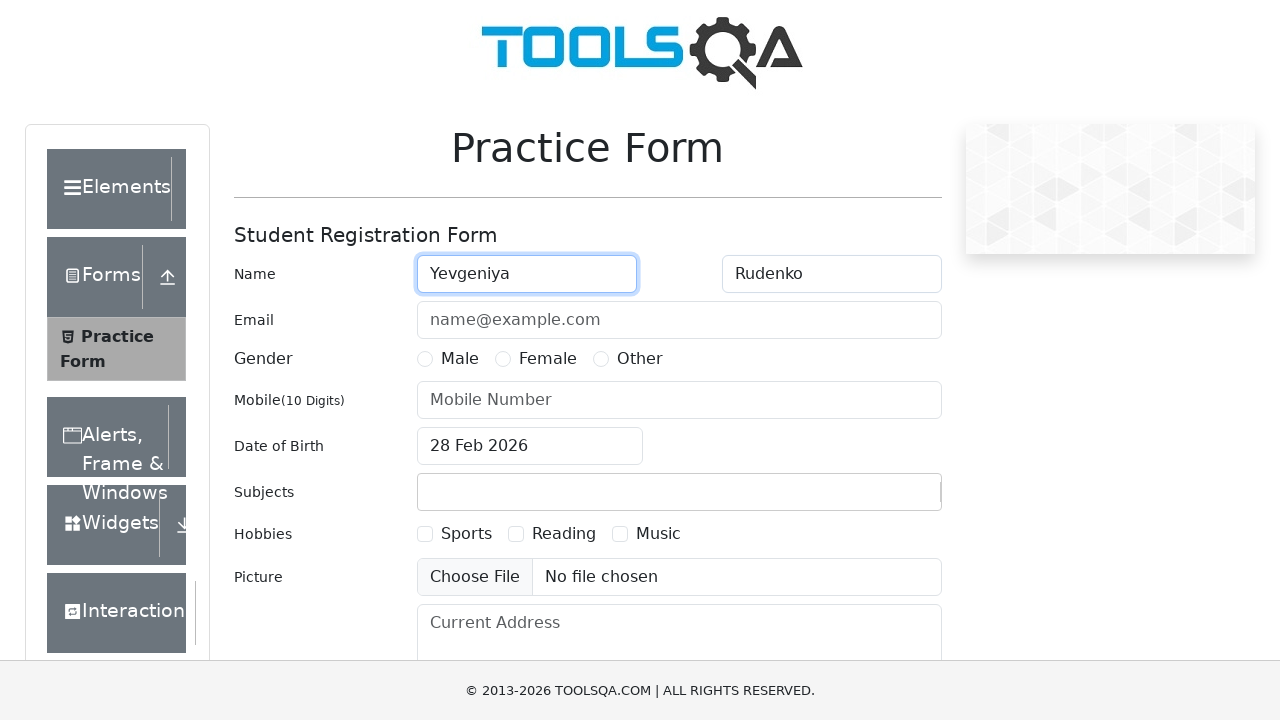

Selected Female gender option
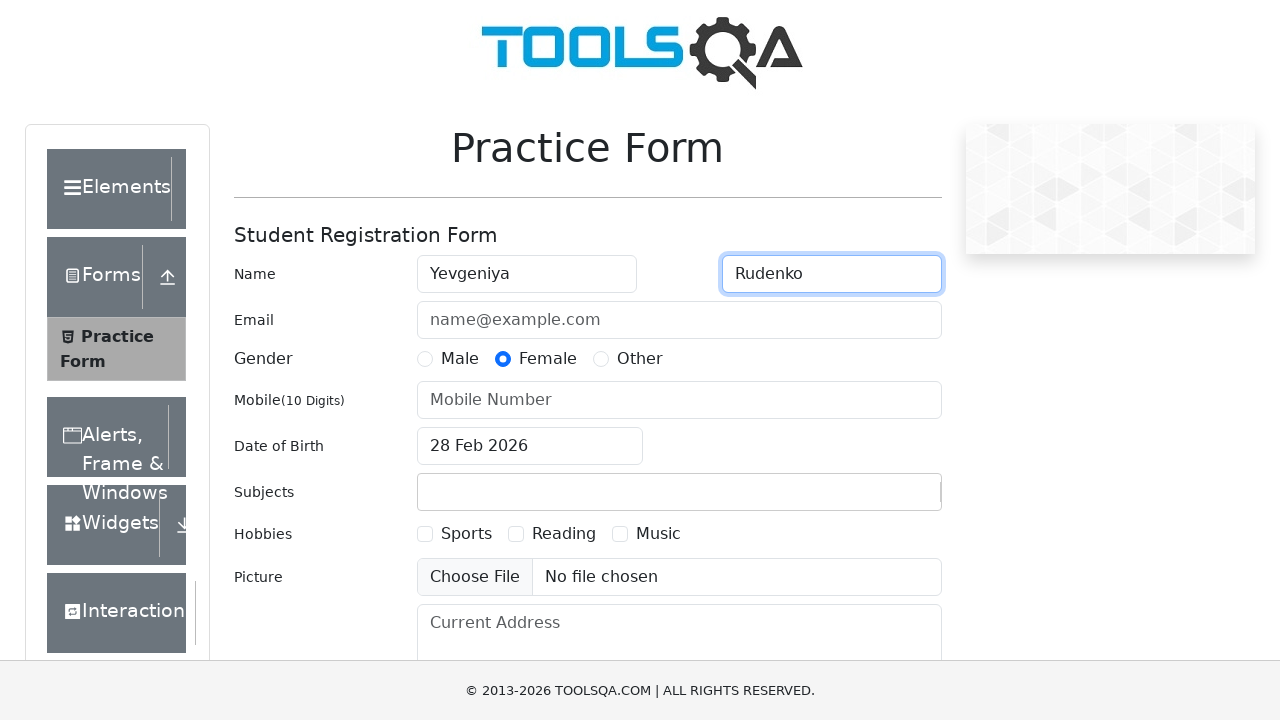

Filled phone number field with '0123456789' on #userNumber
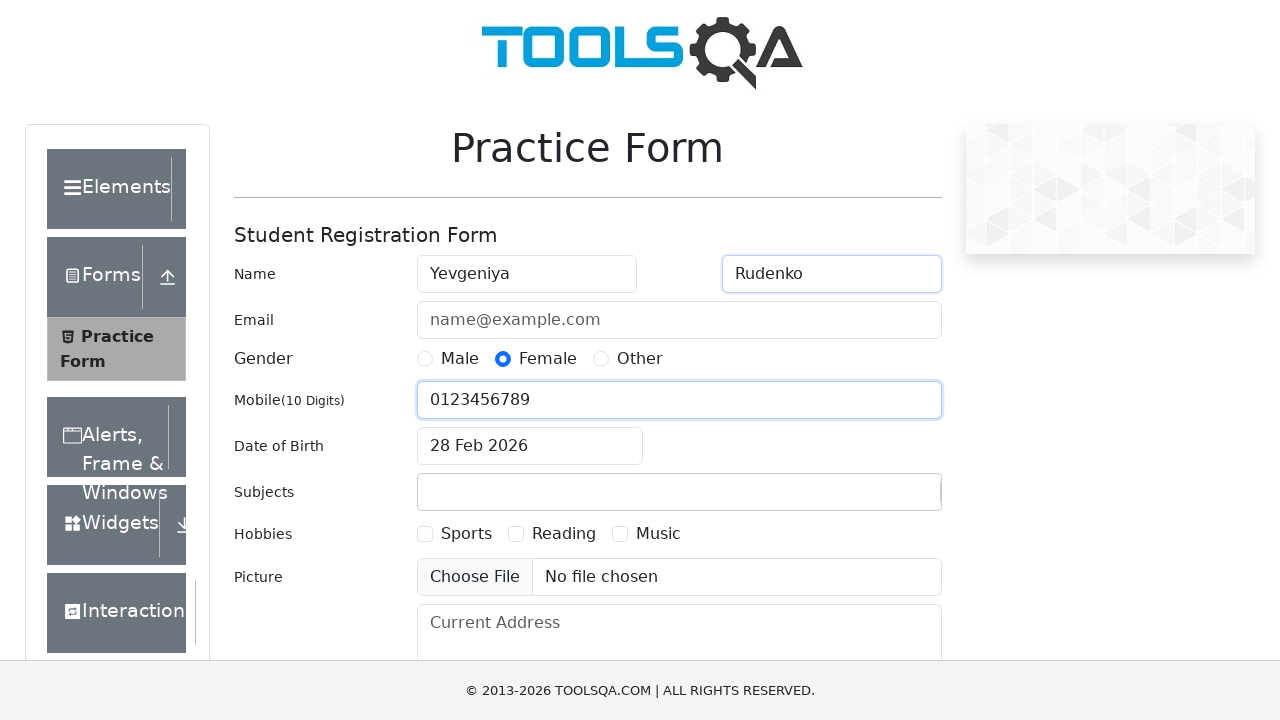

Selected Sports hobby checkbox
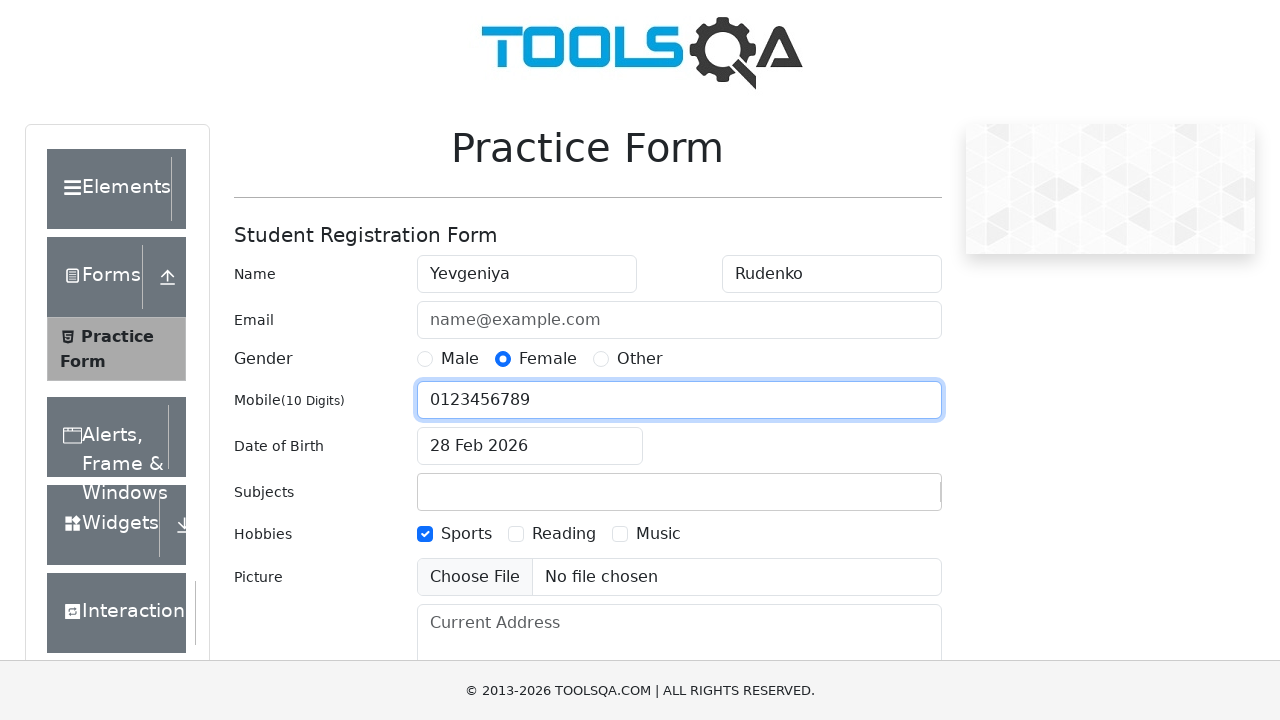

Filled address field with '11 Washington St., Seattle, WA, 56043' on #currentAddress
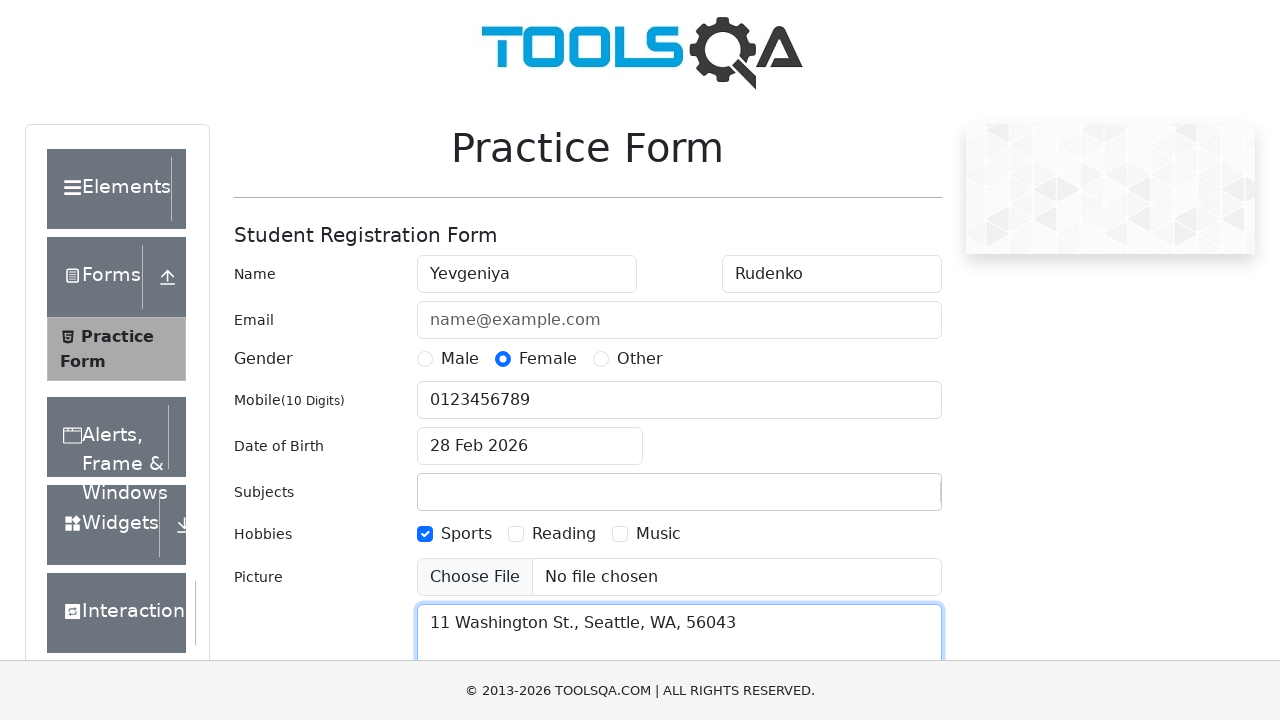

Clicked submit button to submit the form
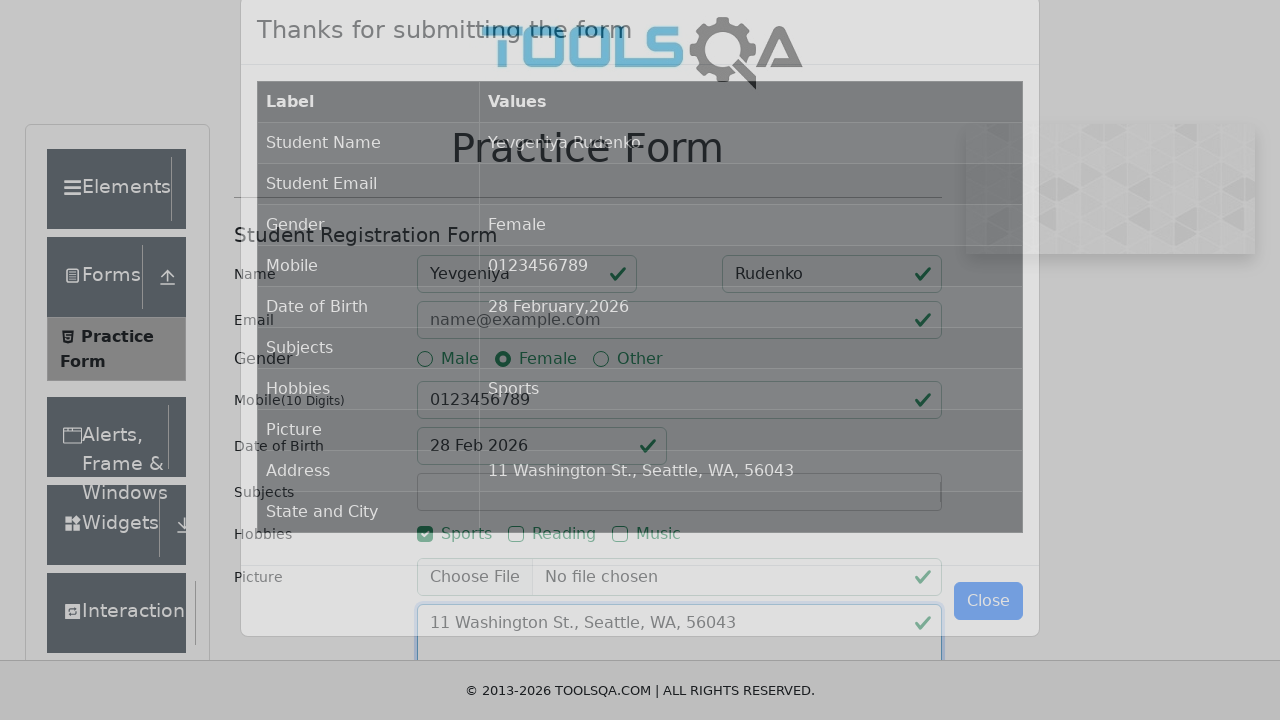

Confirmation modal appeared with submission details
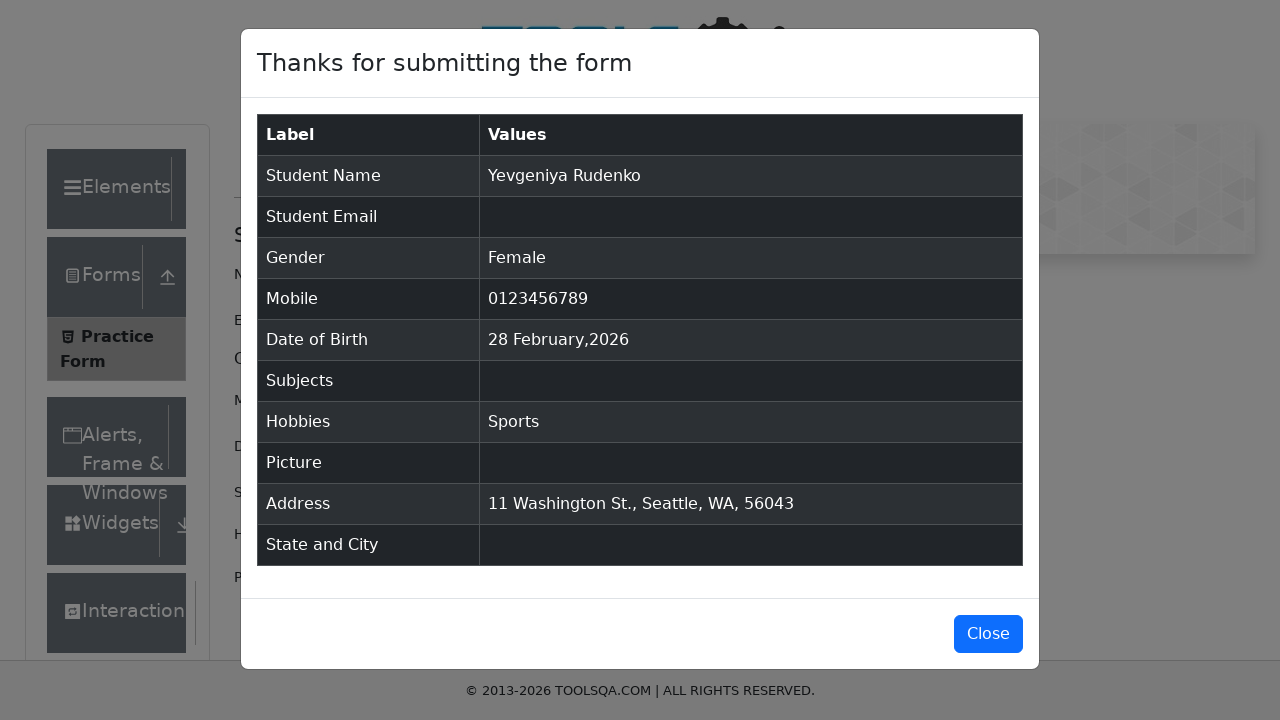

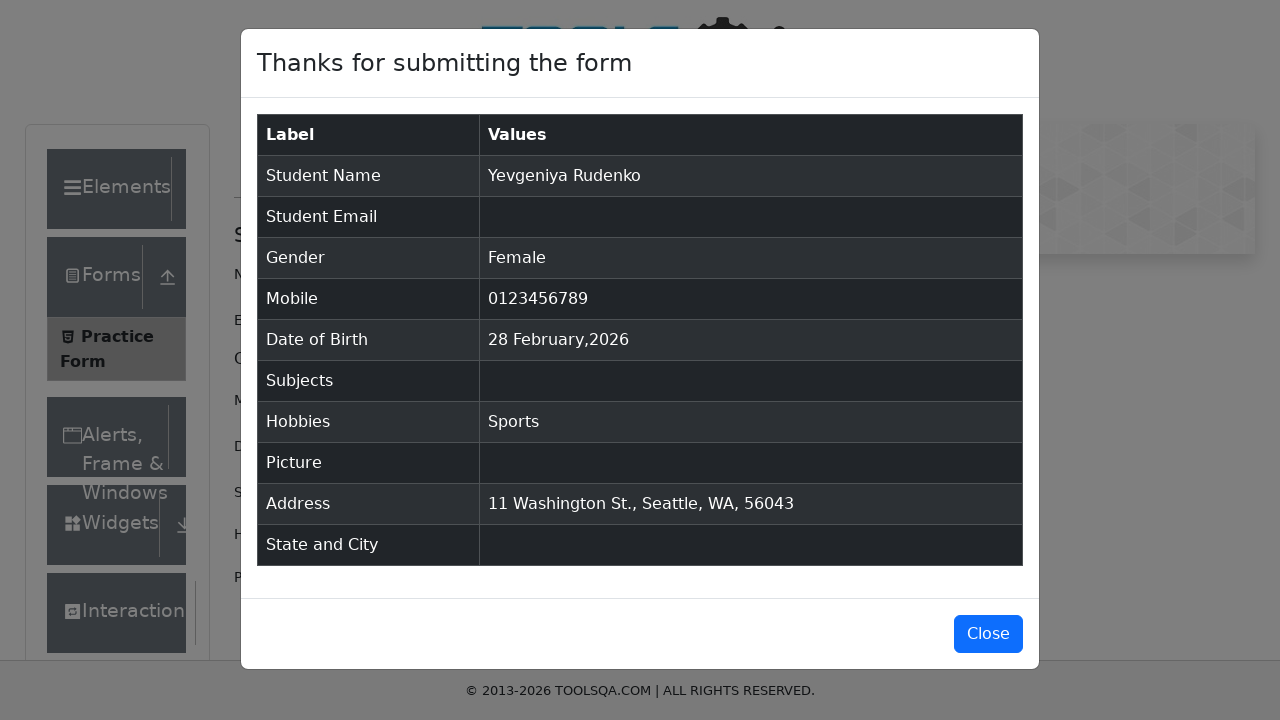